Tests multiple window handling by clicking footer links (Privacy Policy, Terms of Service, About Us) and verifying that each opens in a new tab with correct content

Starting URL: https://crio-qkart-frontend-qa.vercel.app/

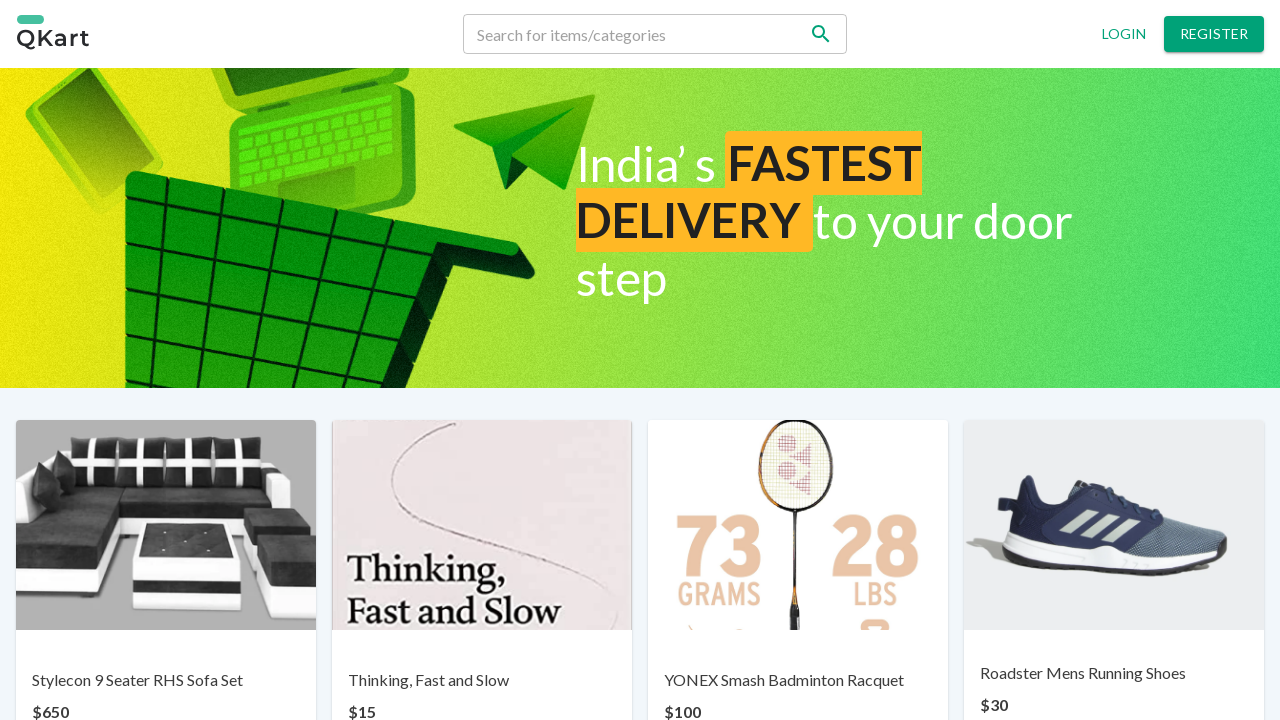

Clicked Privacy Policy link in footer at (486, 667) on xpath=//*[@class='App']/div/div[5]/div[2]/p[1]/a
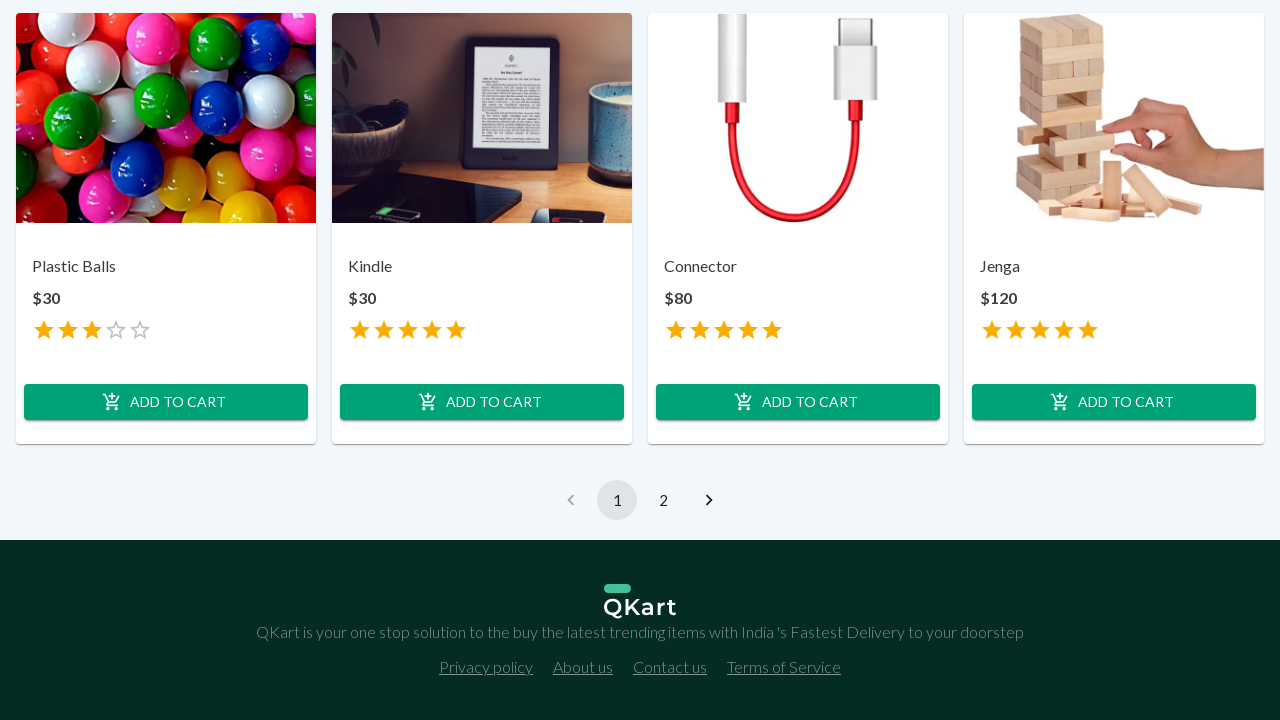

Waited 2 seconds for Privacy Policy link to open
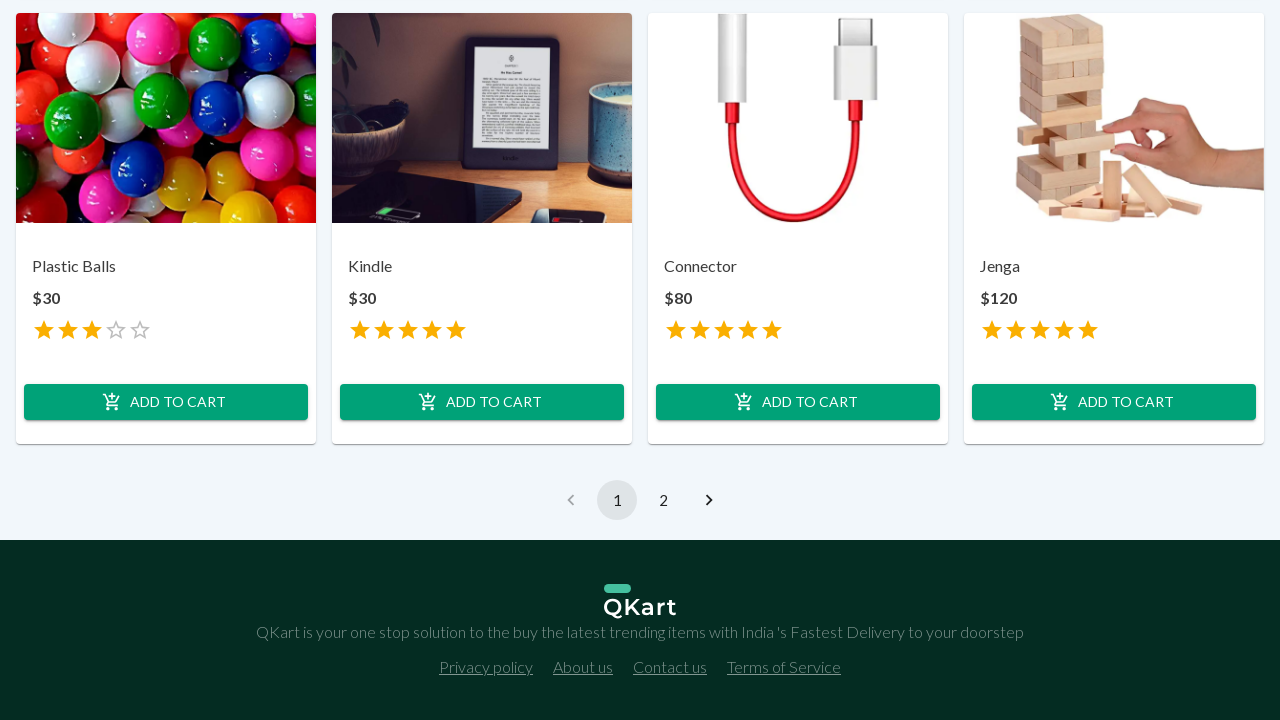

Clicked Terms of Service link in footer at (784, 667) on xpath=//*[@class='App']/div/div[5]/div[2]/p[4]/a
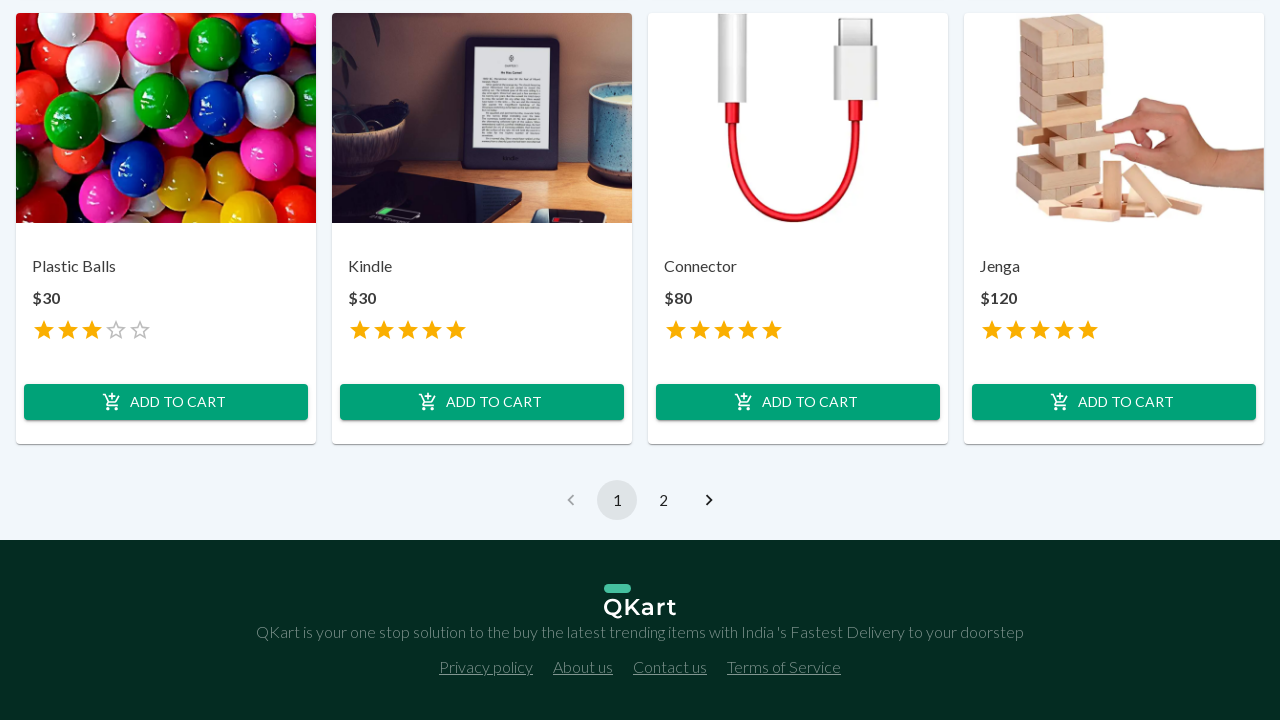

Waited 2 seconds for Terms of Service link to open
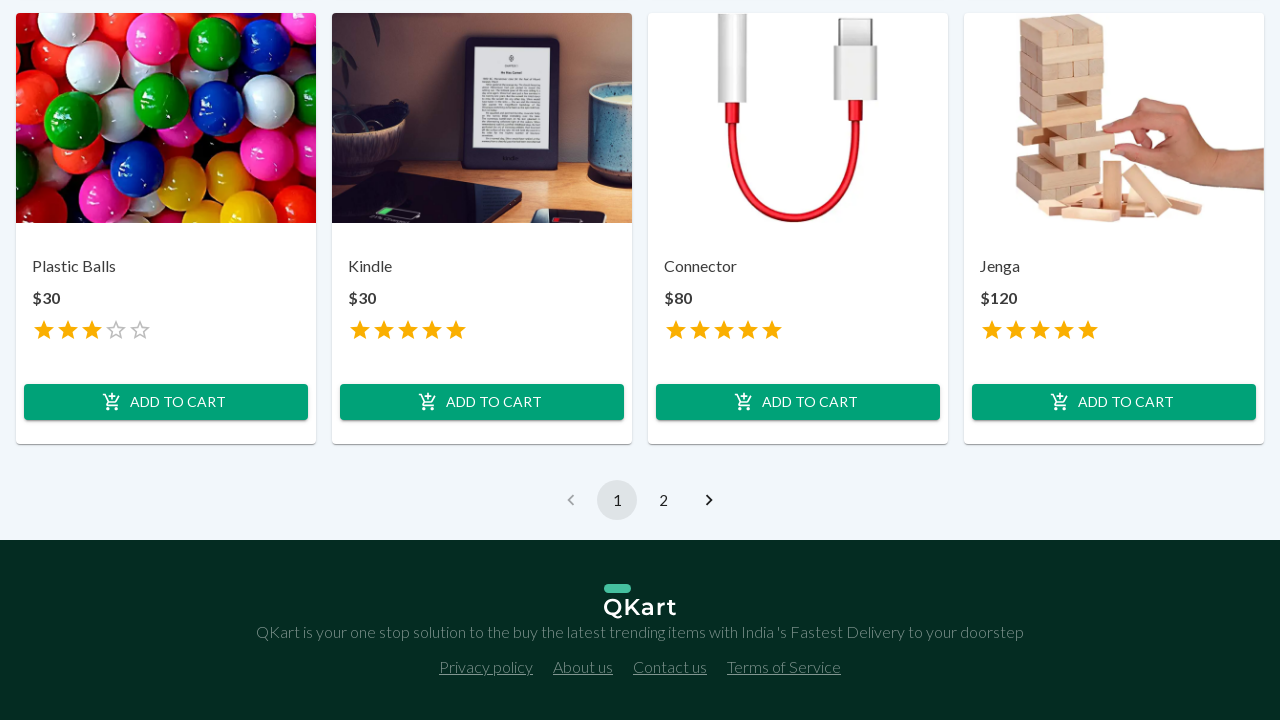

Clicked About Us link in footer at (583, 667) on xpath=//*[@class='App']/div/div[5]/div[2]/p[2]/a
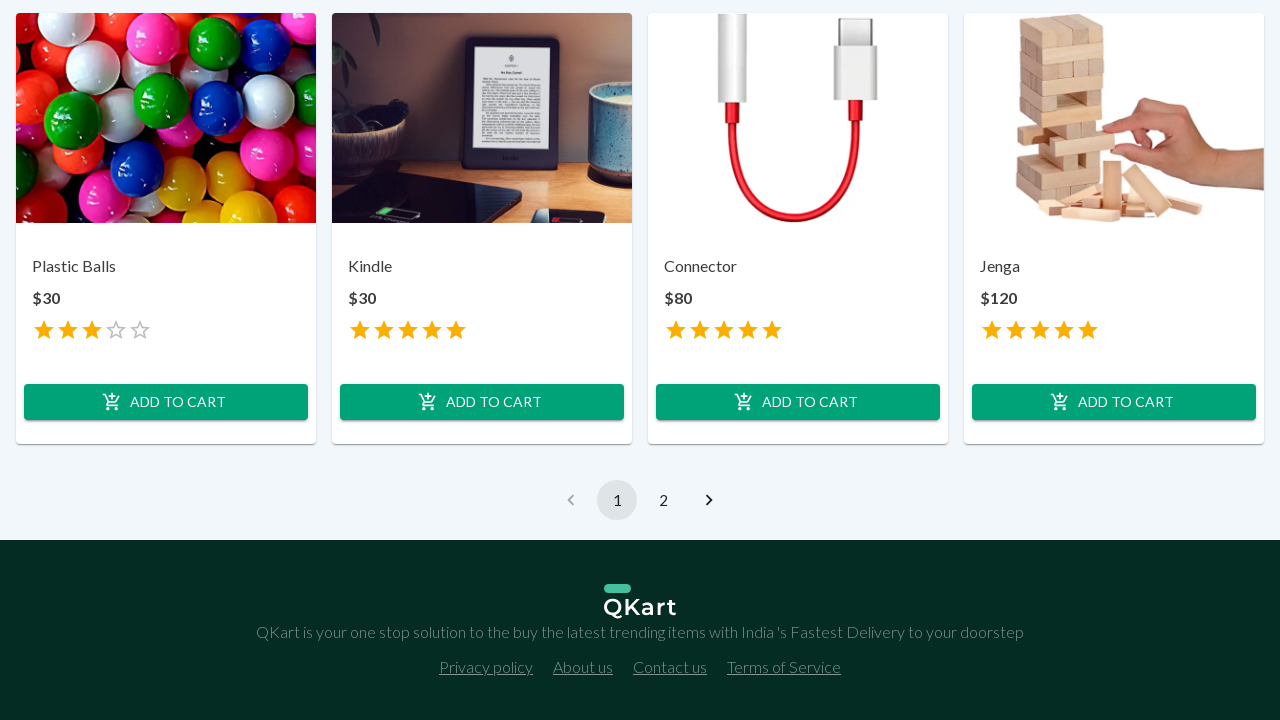

Waited 2 seconds for About Us link to open
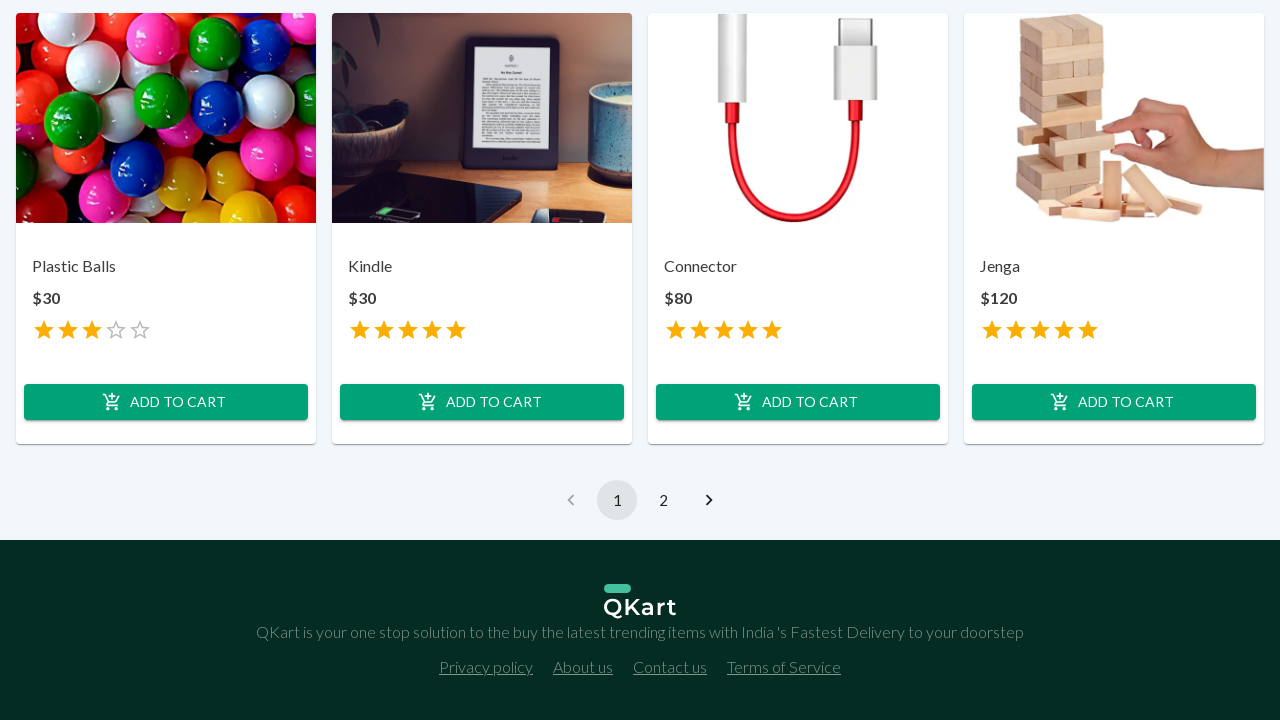

Retrieved all open pages from context
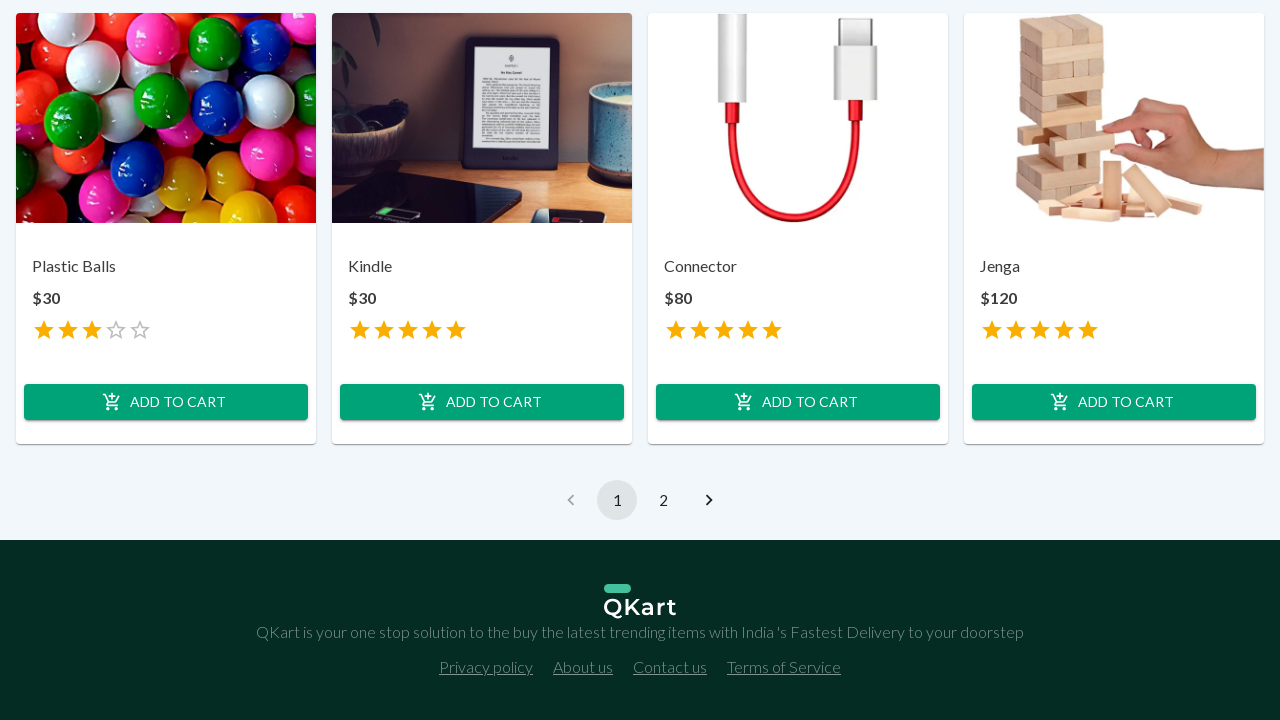

Processing child page with URL: https://crio-qkart-frontend-qa.vercel.app/privacy-policy
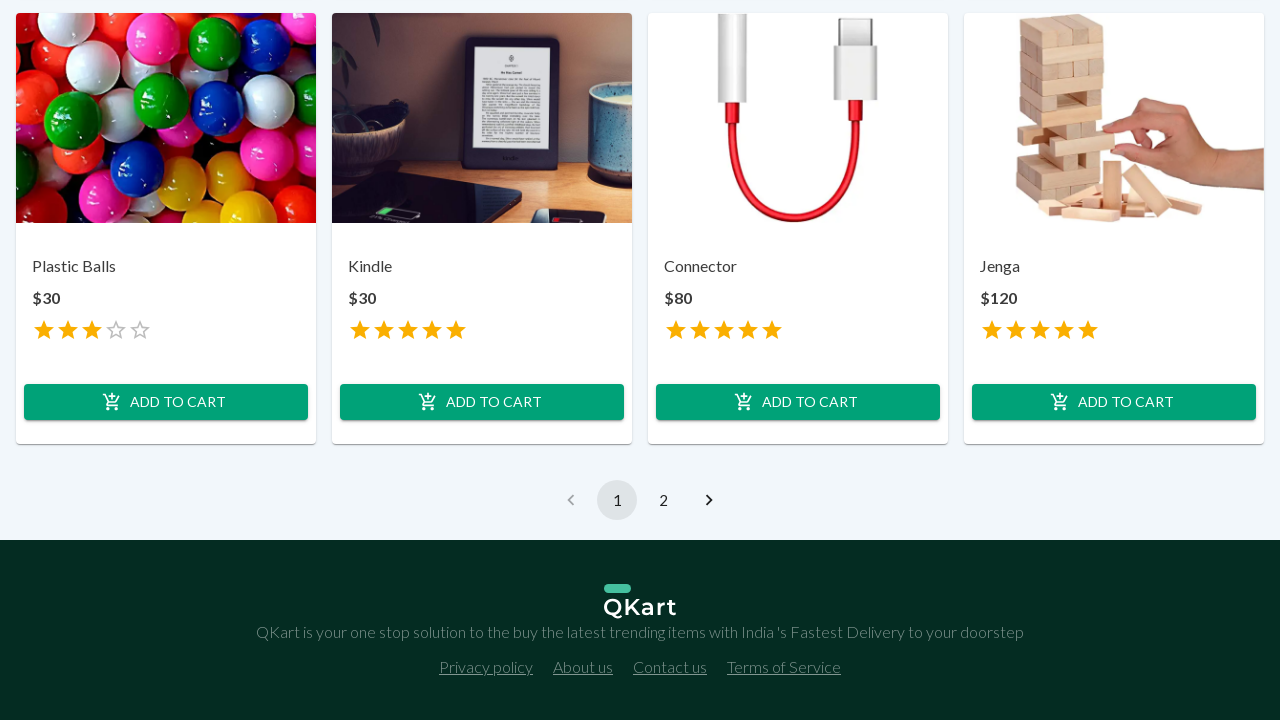

Verified content heading exists on page: https://crio-qkart-frontend-qa.vercel.app/privacy-policy
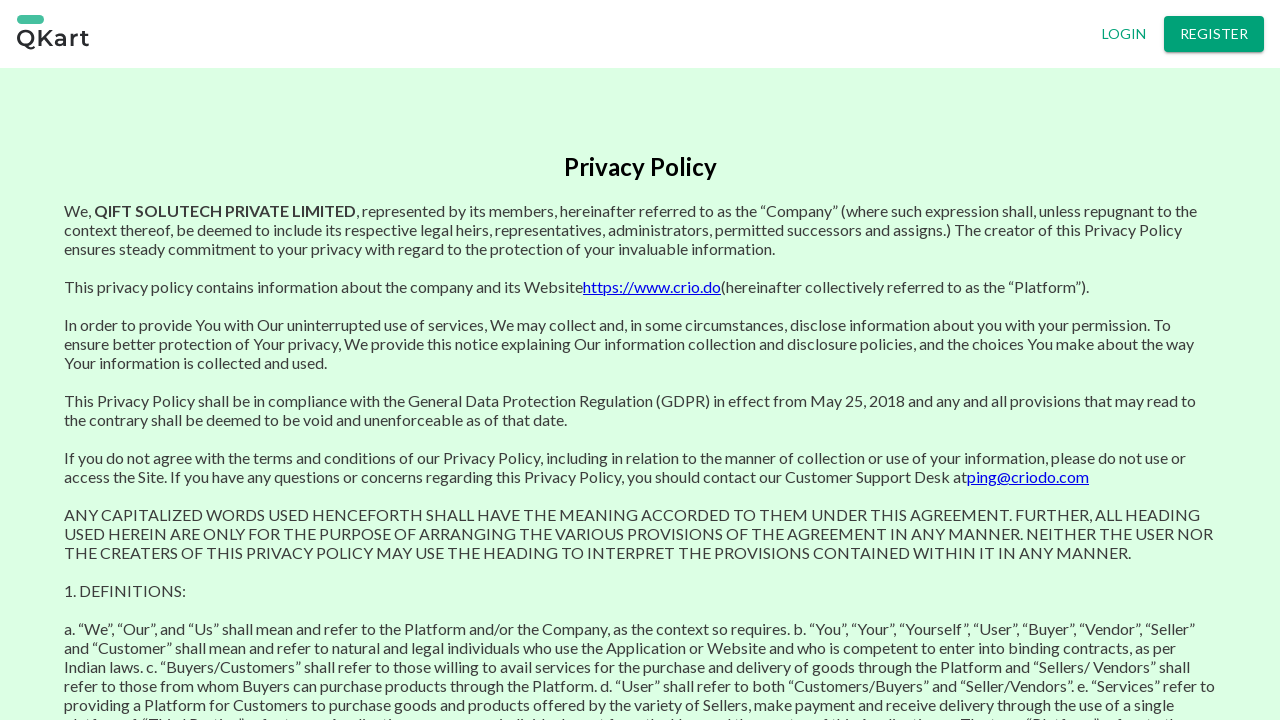

Closed child page: https://crio-qkart-frontend-qa.vercel.app/privacy-policy
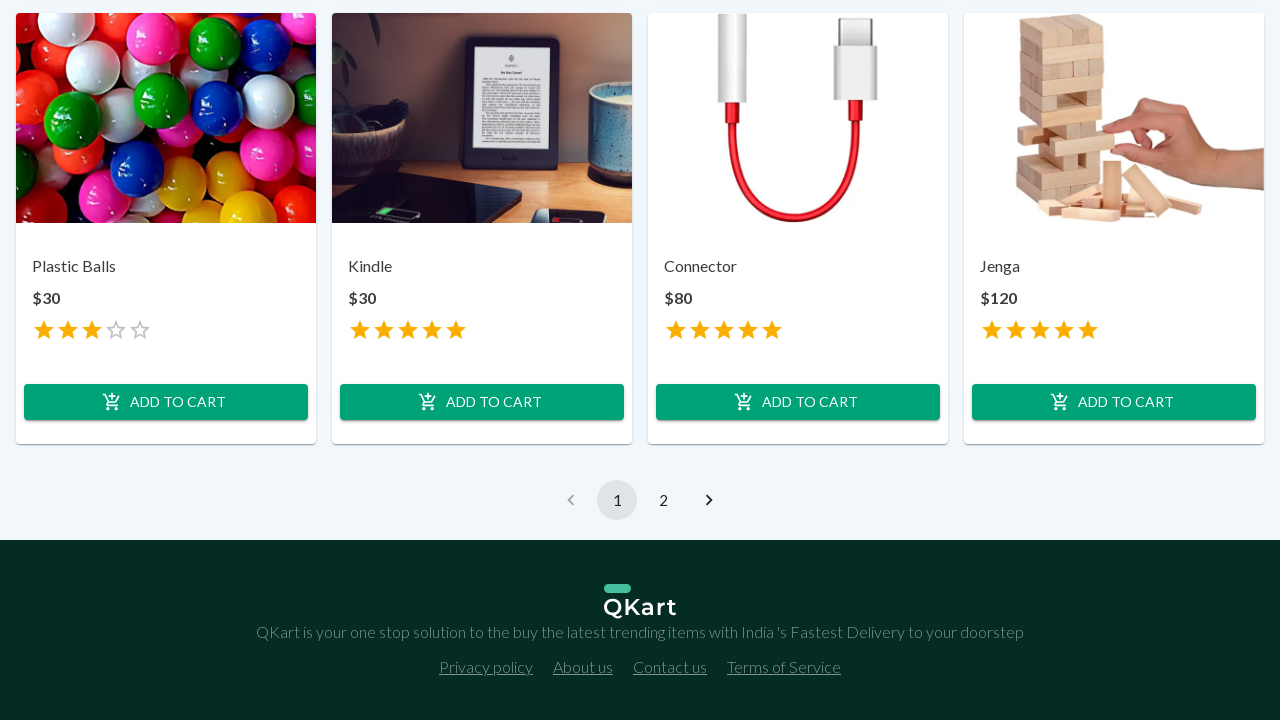

Processing child page with URL: https://crio-qkart-frontend-qa.vercel.app/terms-of-service
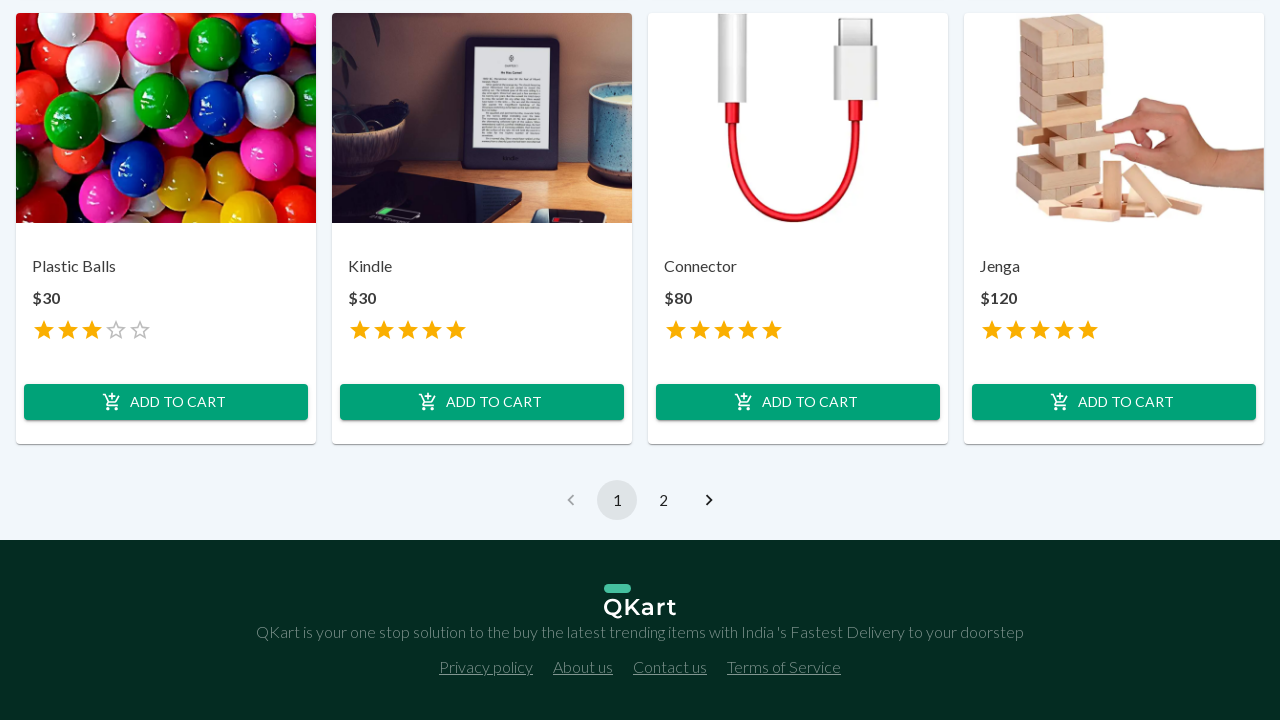

Verified content heading exists on page: https://crio-qkart-frontend-qa.vercel.app/terms-of-service
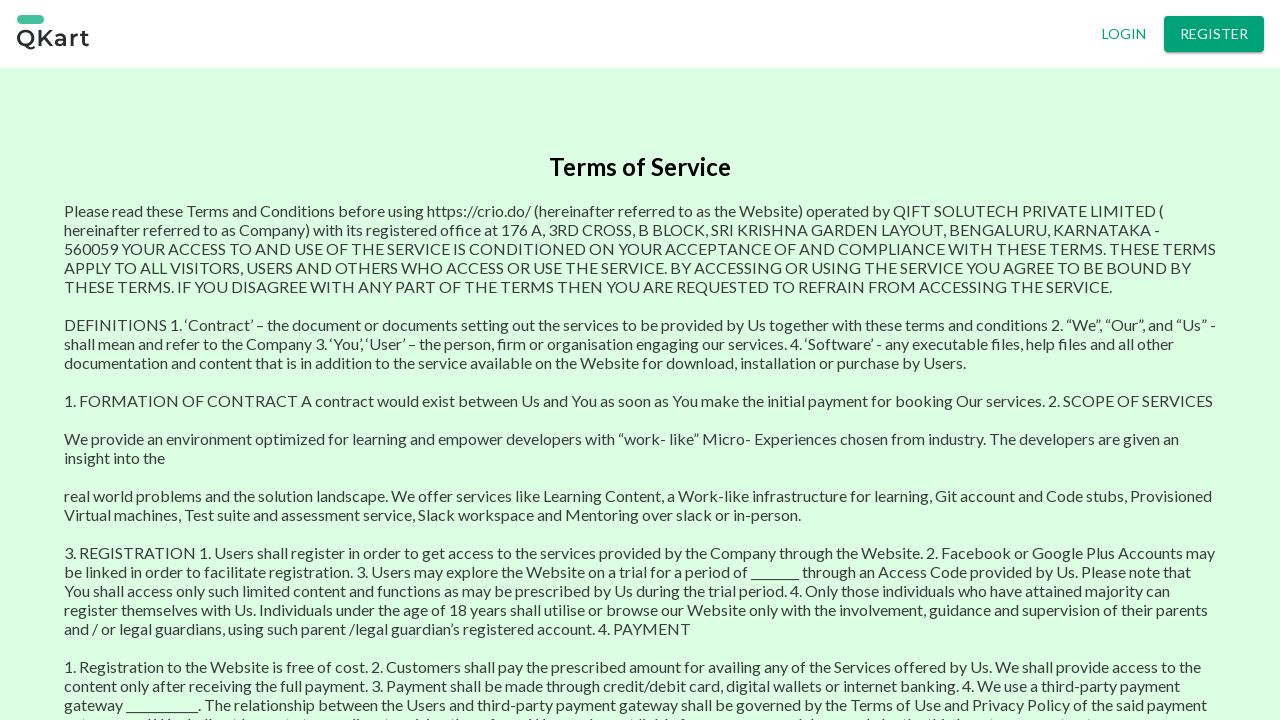

Closed child page: https://crio-qkart-frontend-qa.vercel.app/terms-of-service
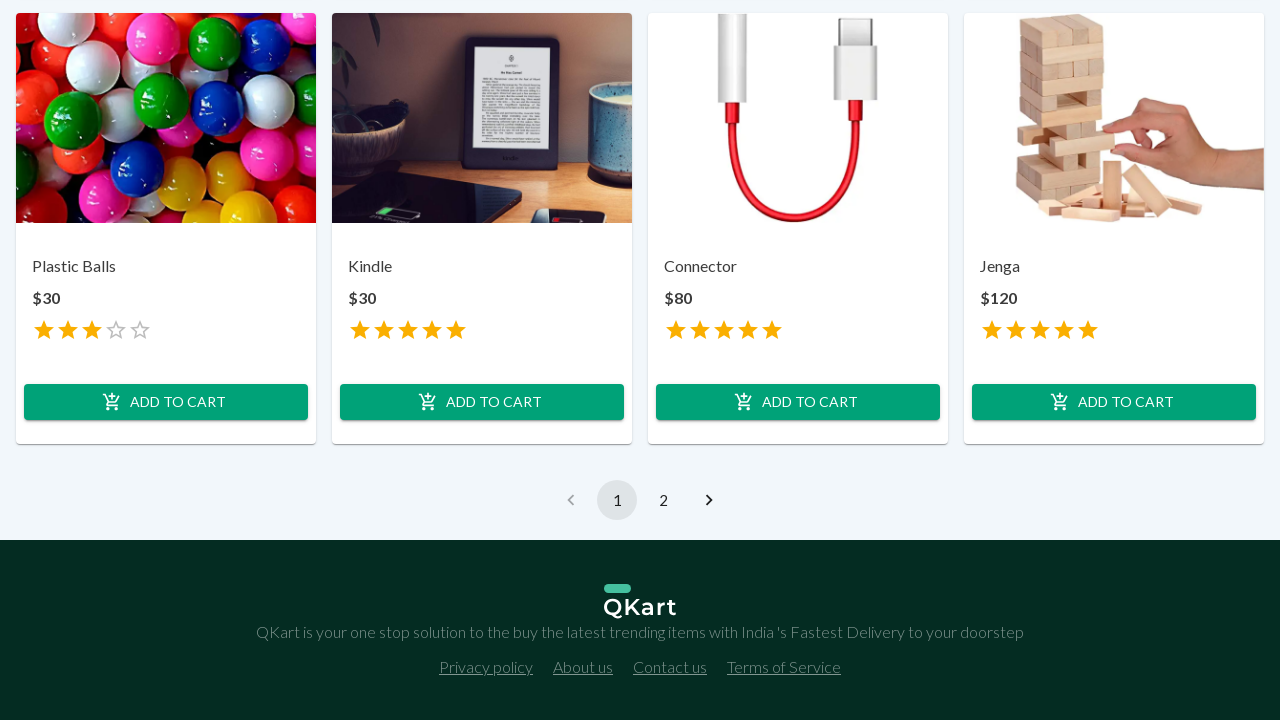

Processing child page with URL: https://crio-qkart-frontend-qa.vercel.app/aboutus
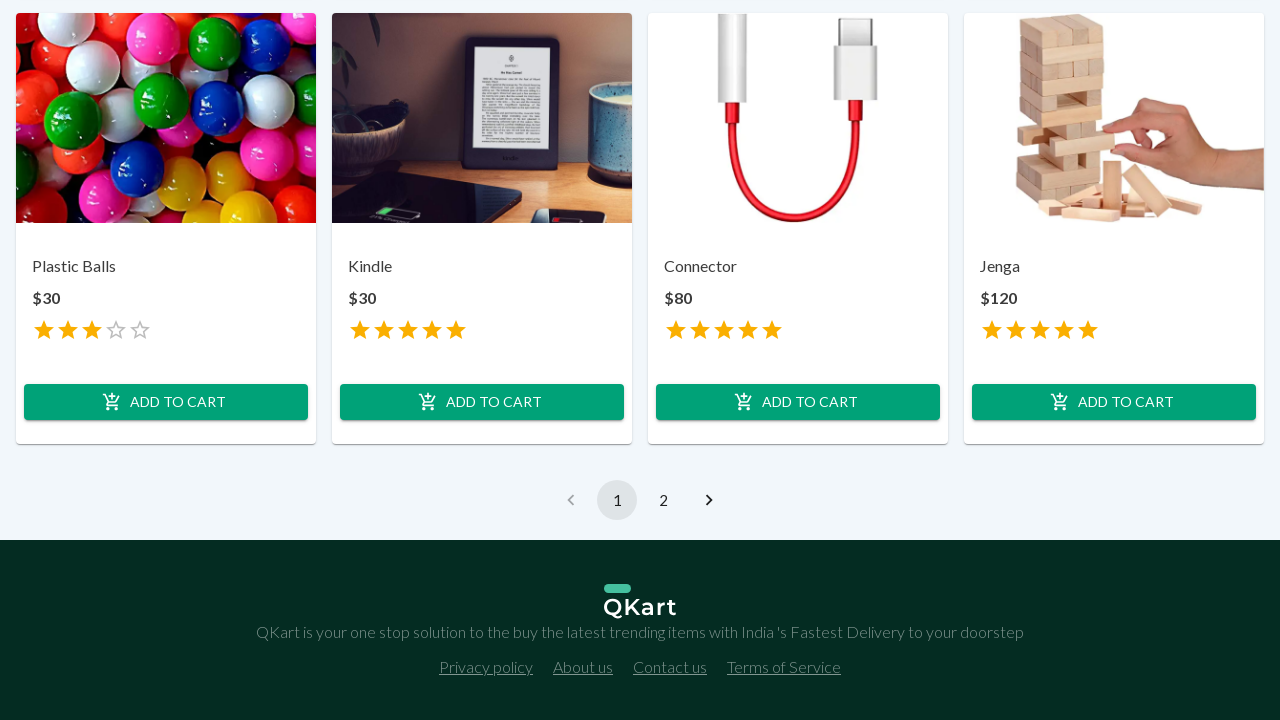

Verified content heading exists on page: https://crio-qkart-frontend-qa.vercel.app/aboutus
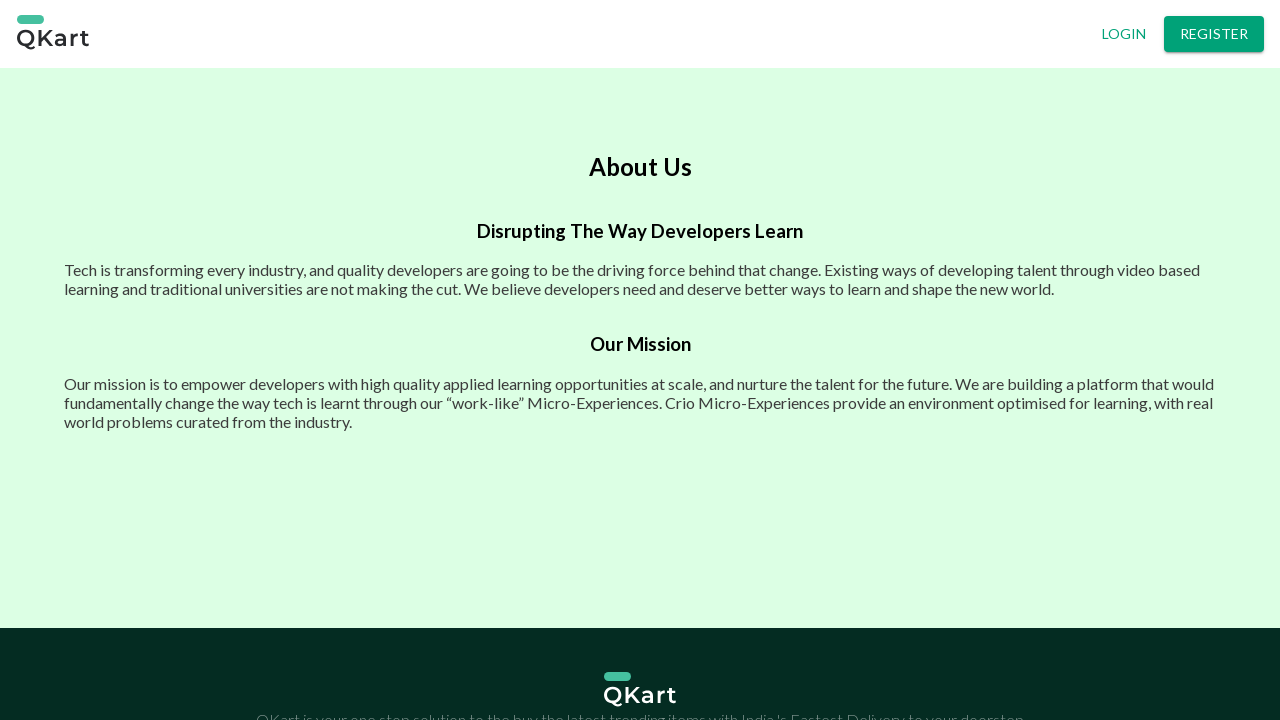

Closed child page: https://crio-qkart-frontend-qa.vercel.app/aboutus
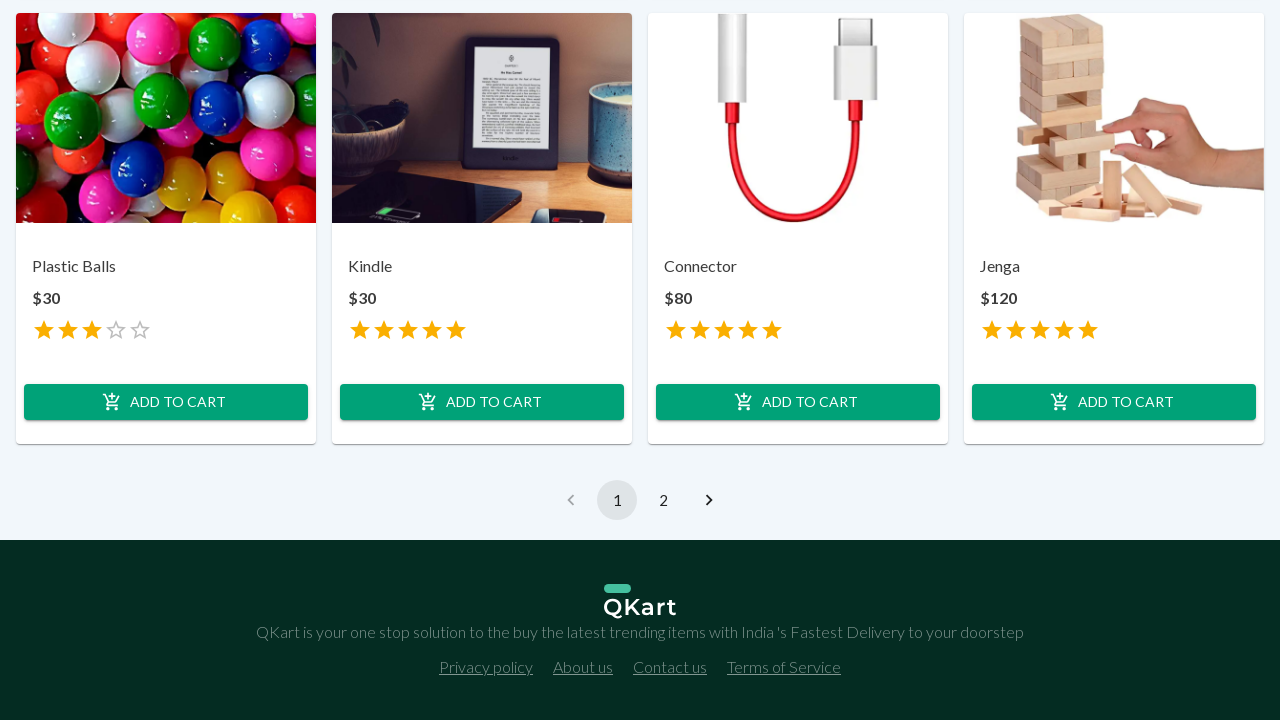

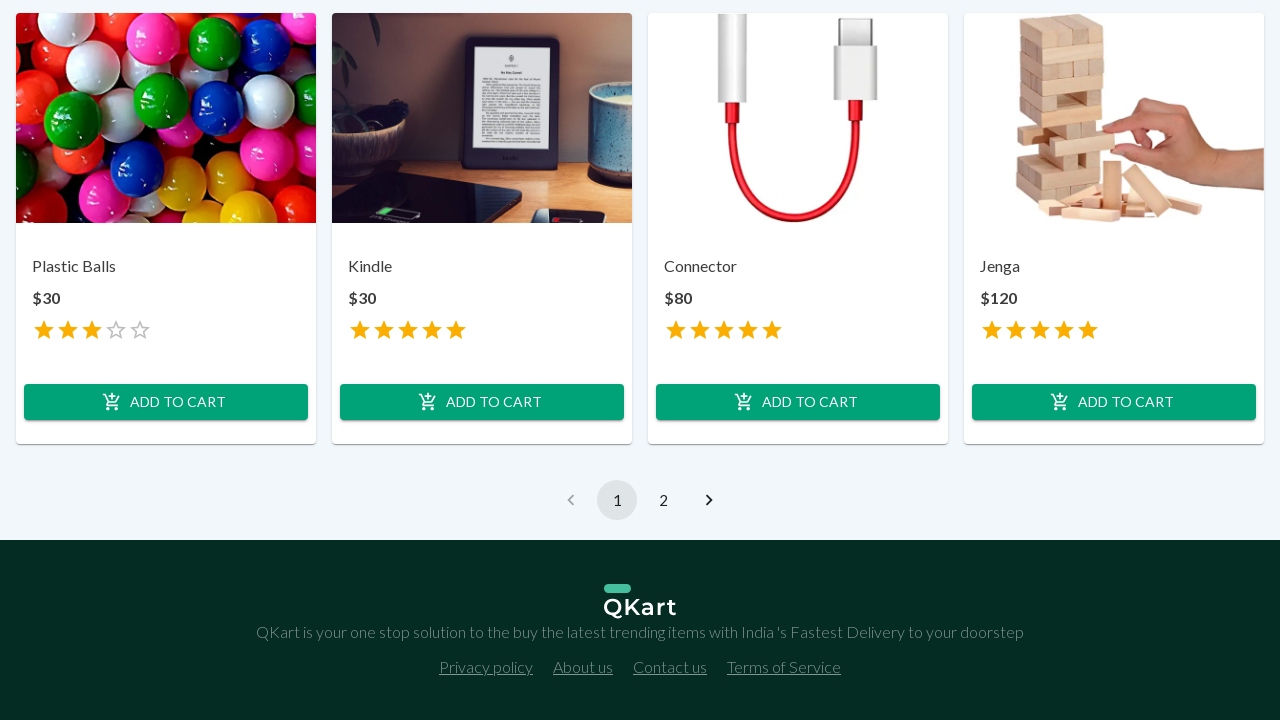